Tests dynamic control functionality by toggling the enabled state of a text input field

Starting URL: https://v1.training-support.net/selenium/dynamic-controls

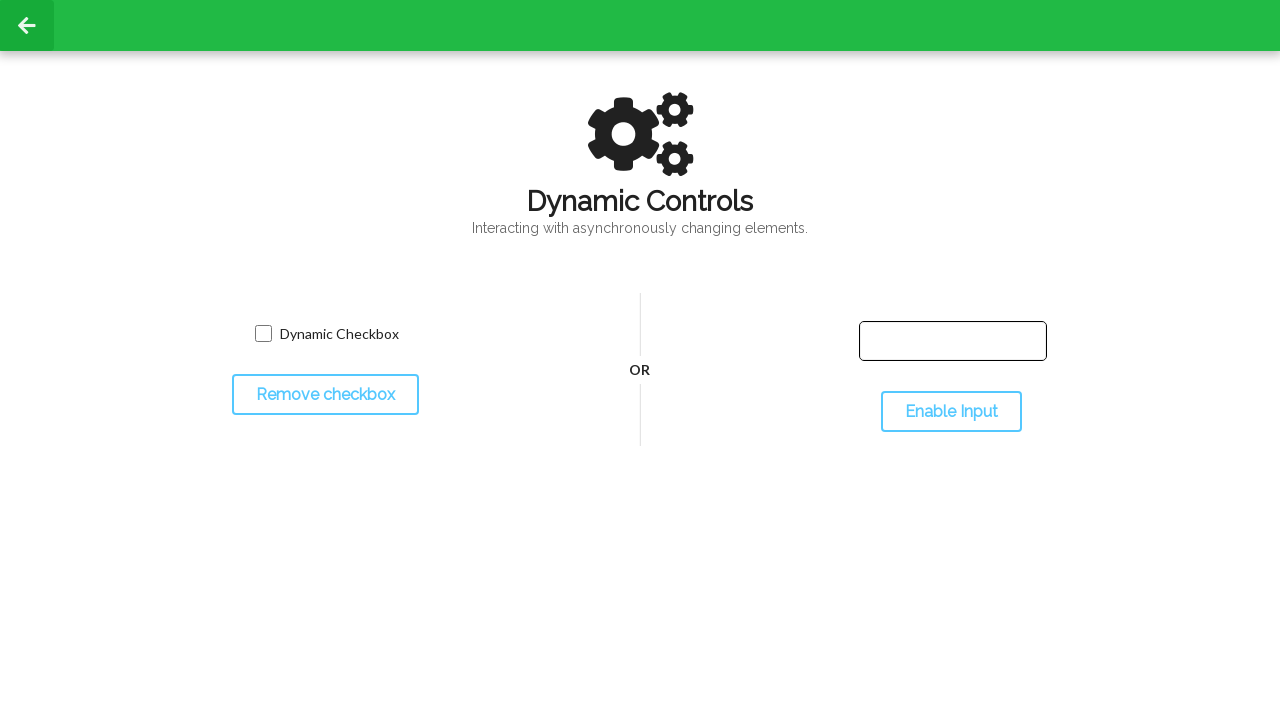

Located the text input field
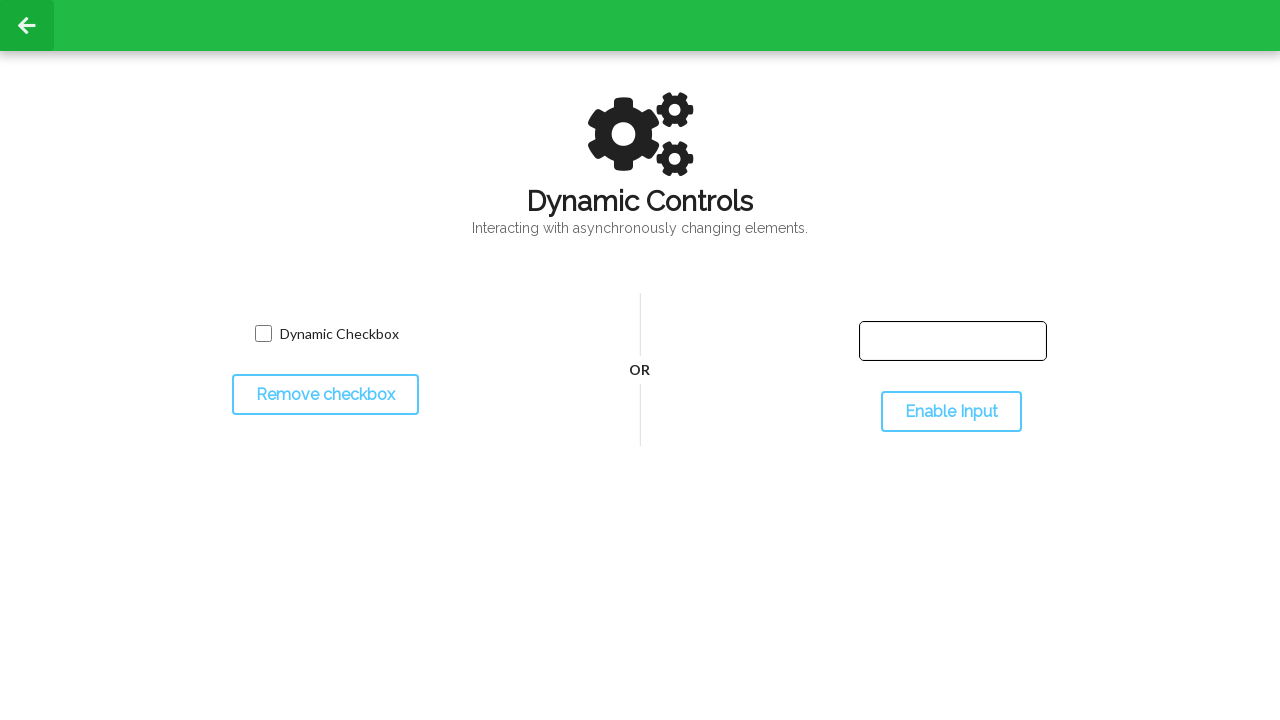

Verified text input field is initially disabled
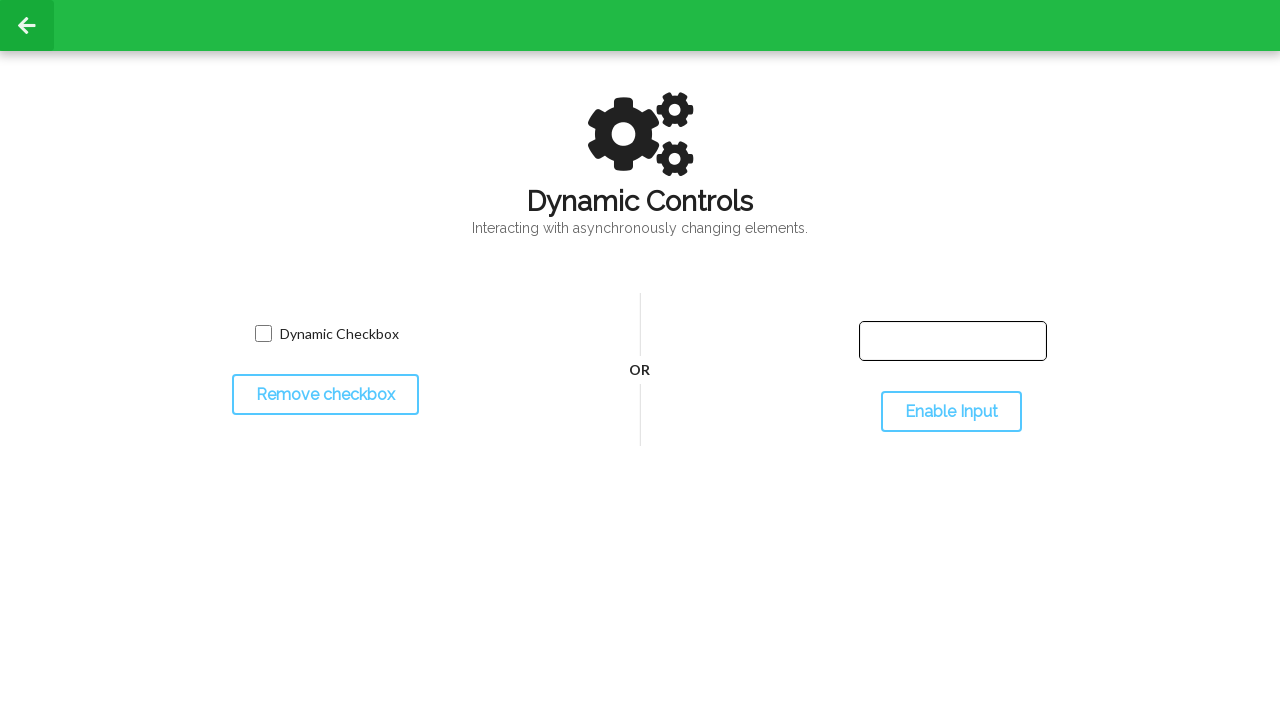

Clicked toggle button to enable the input field at (951, 412) on #toggleInput
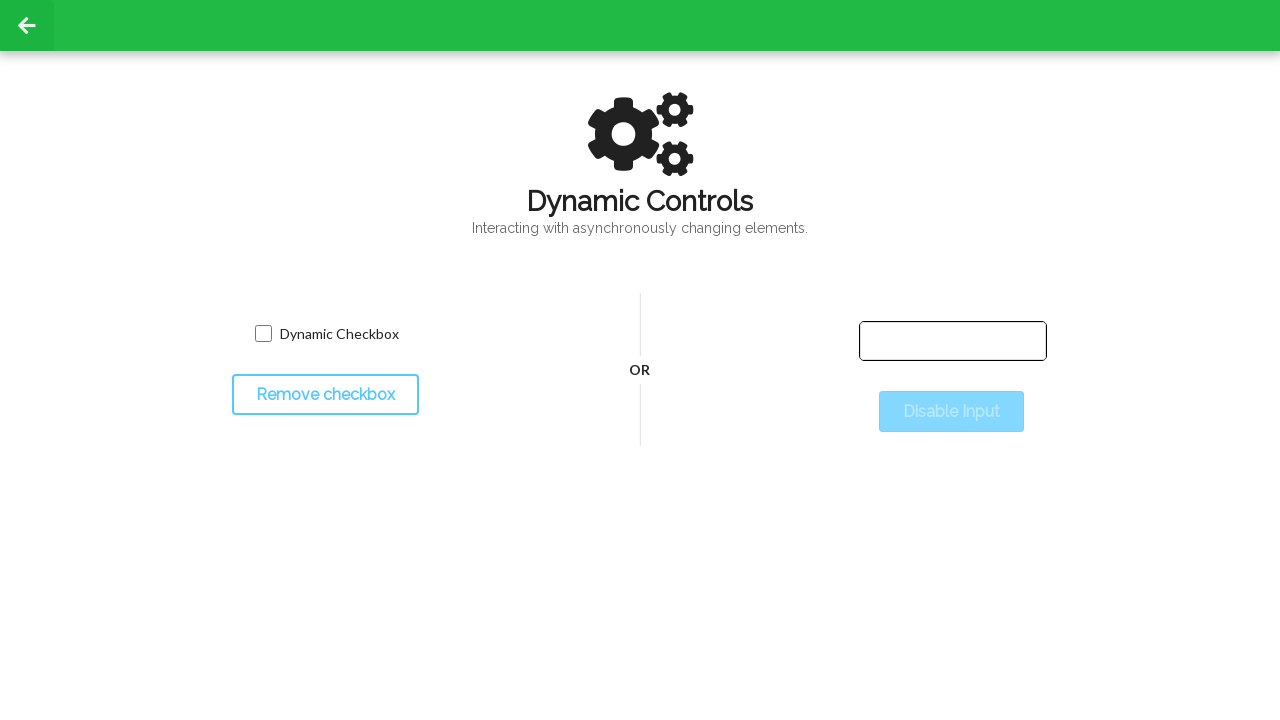

Waited 500ms for state change to complete
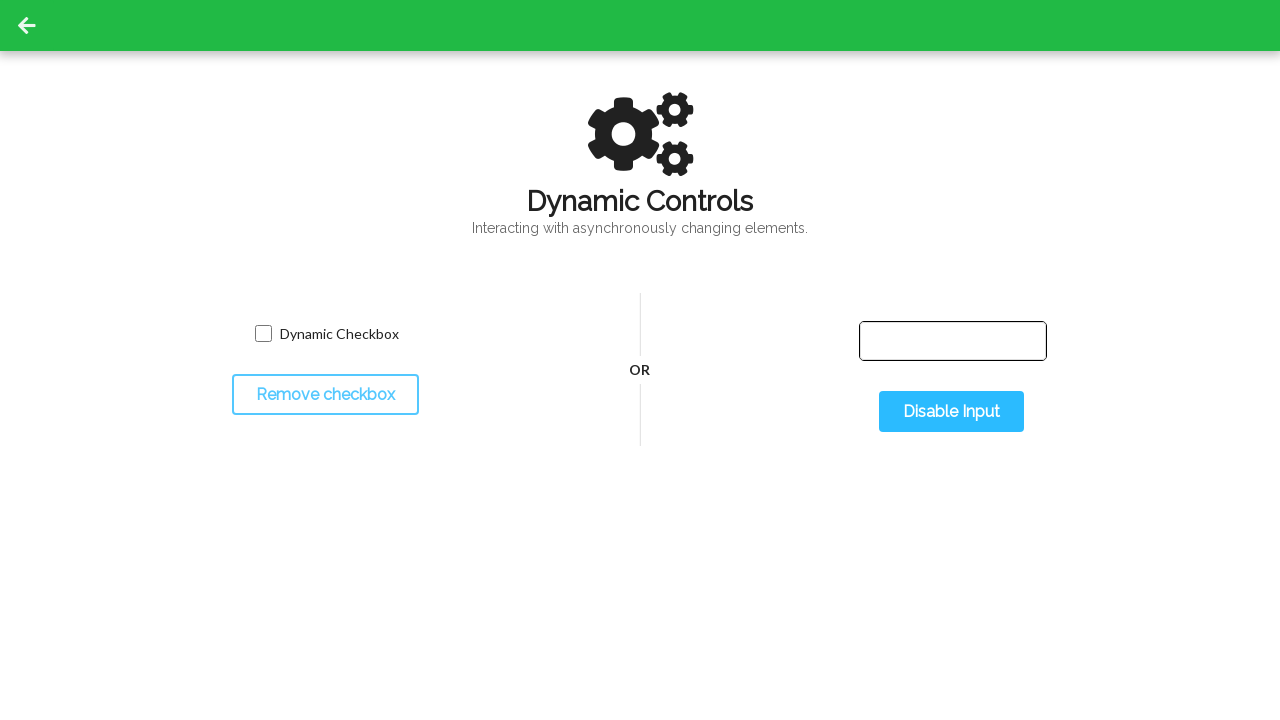

Verified text input field is now enabled
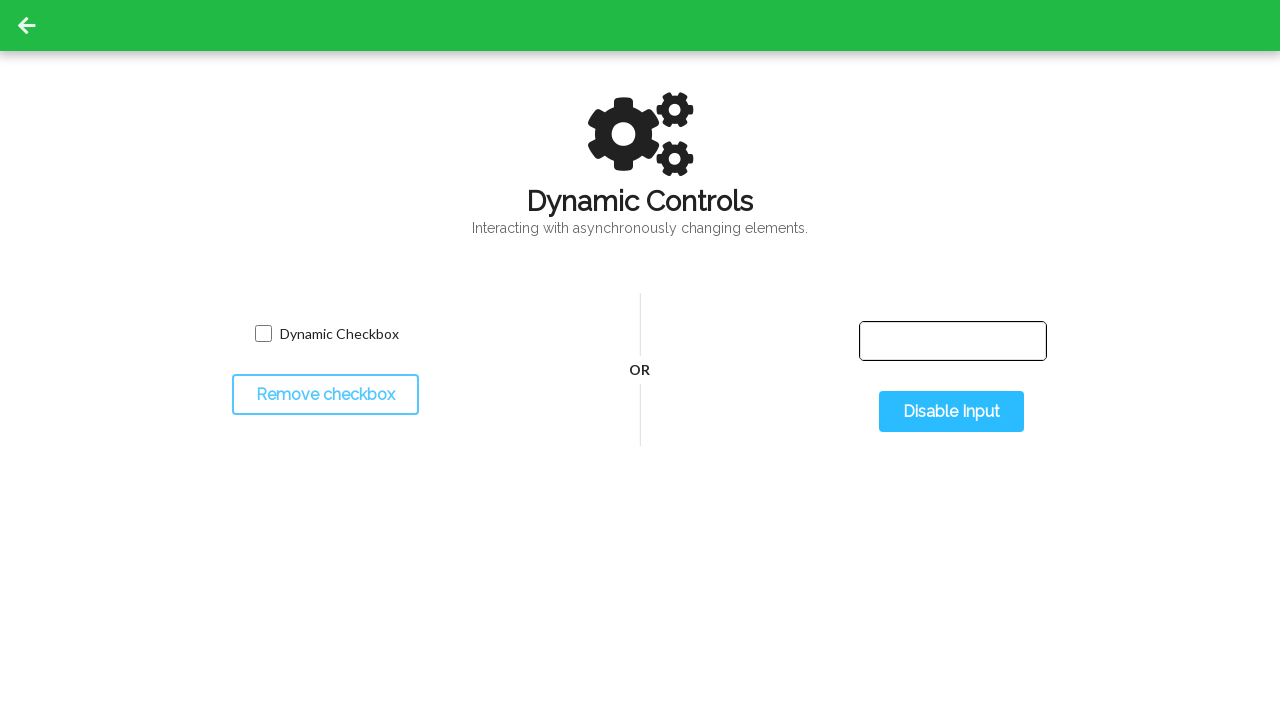

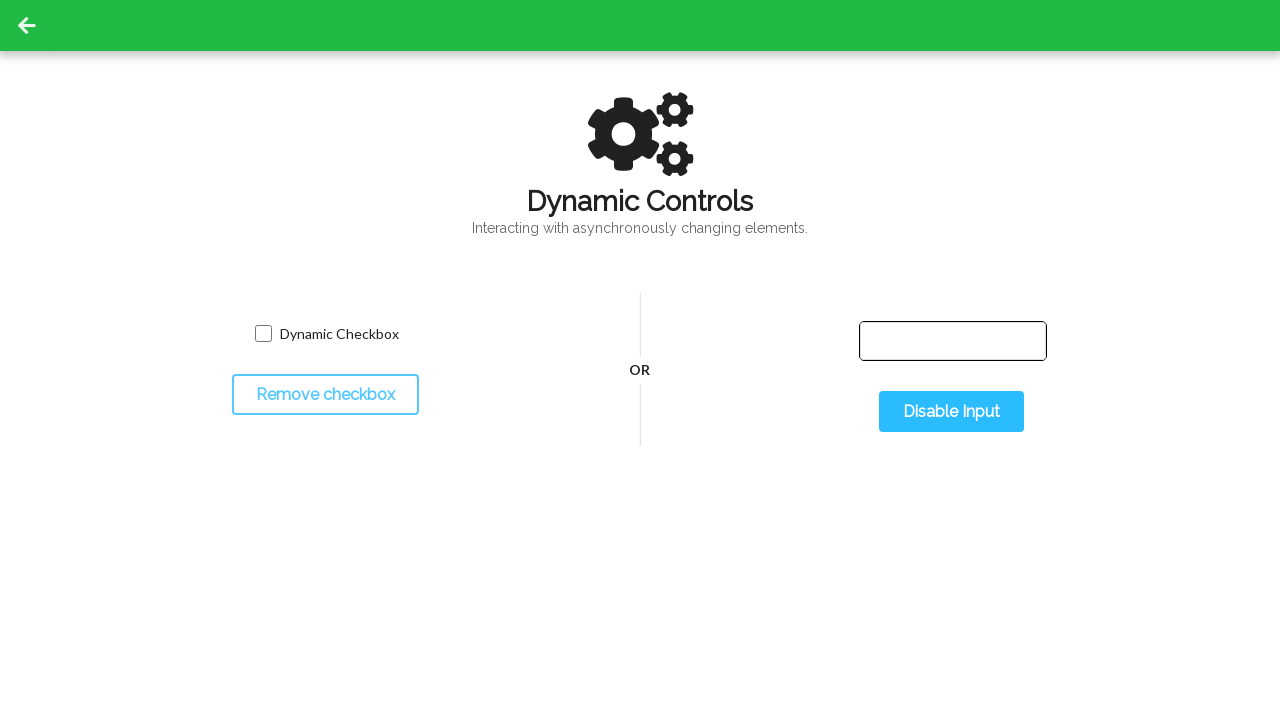